Tests navigation to the About page using the top navigation link

Starting URL: https://webshop-agil-testautomatiserare.netlify.app/

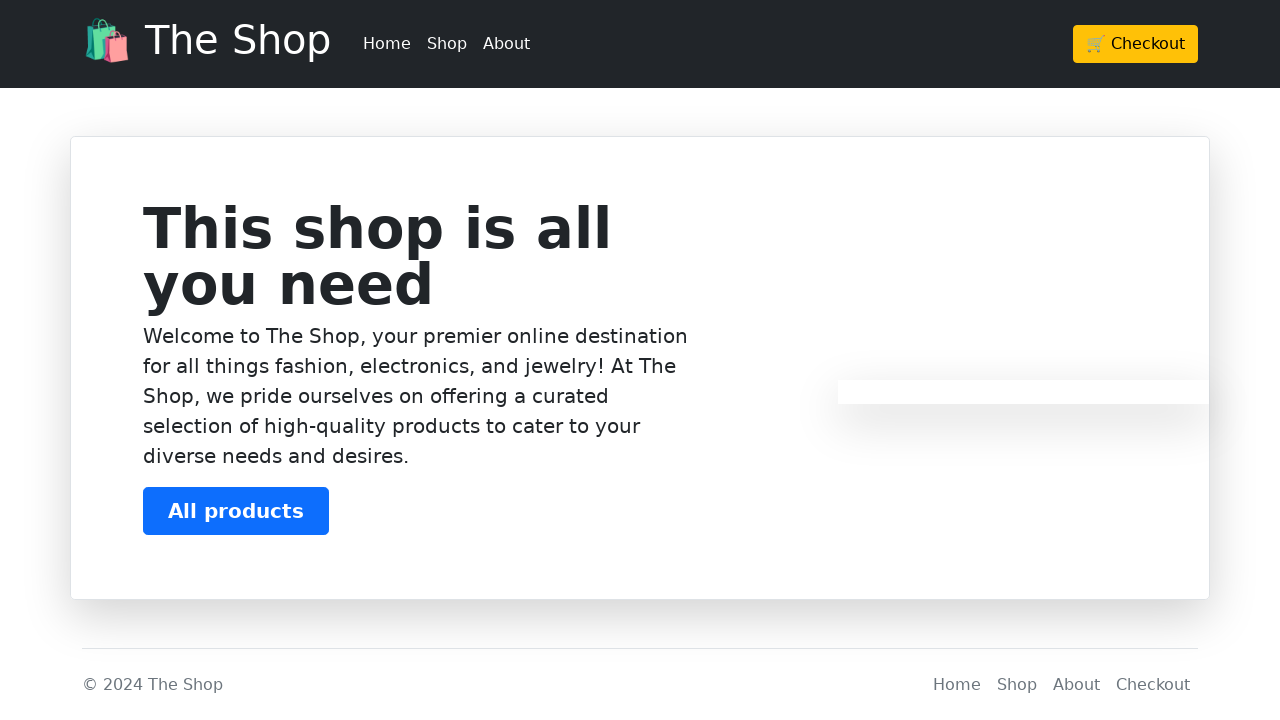

Clicked on About link in top navigation at (506, 44) on a.nav-link.px-2.text-white:has-text('About')
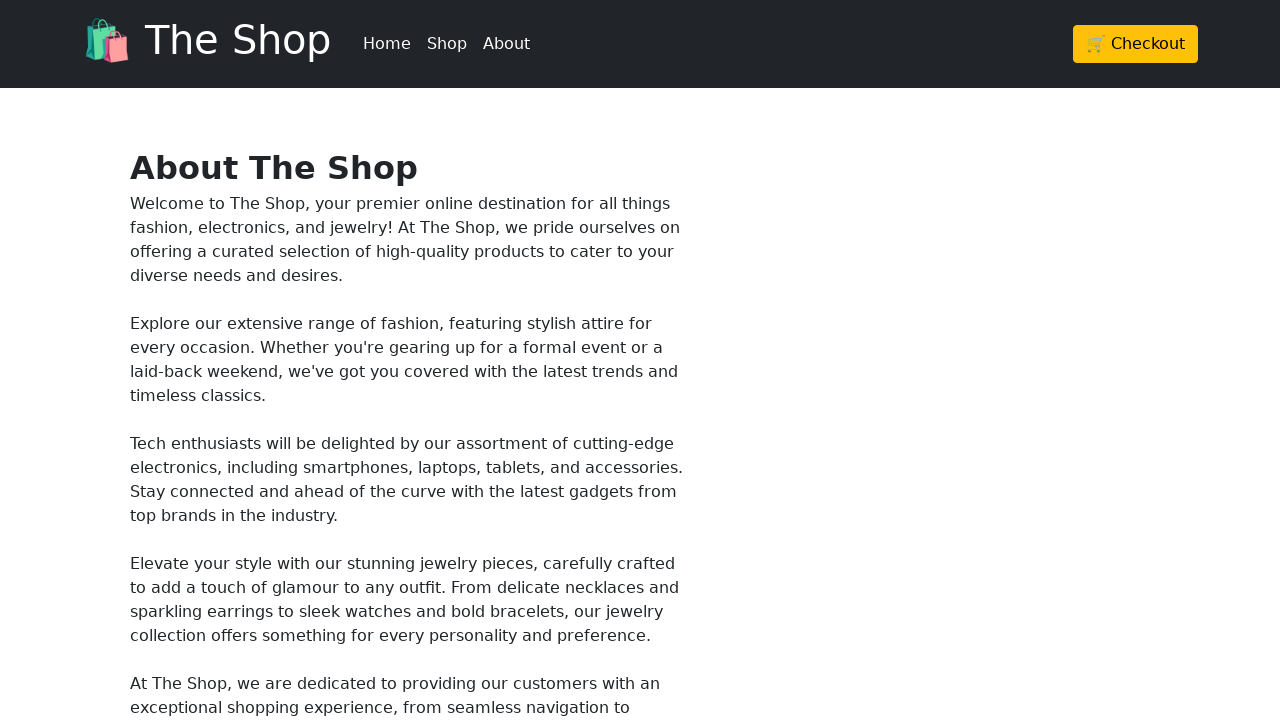

Navigated to About page successfully
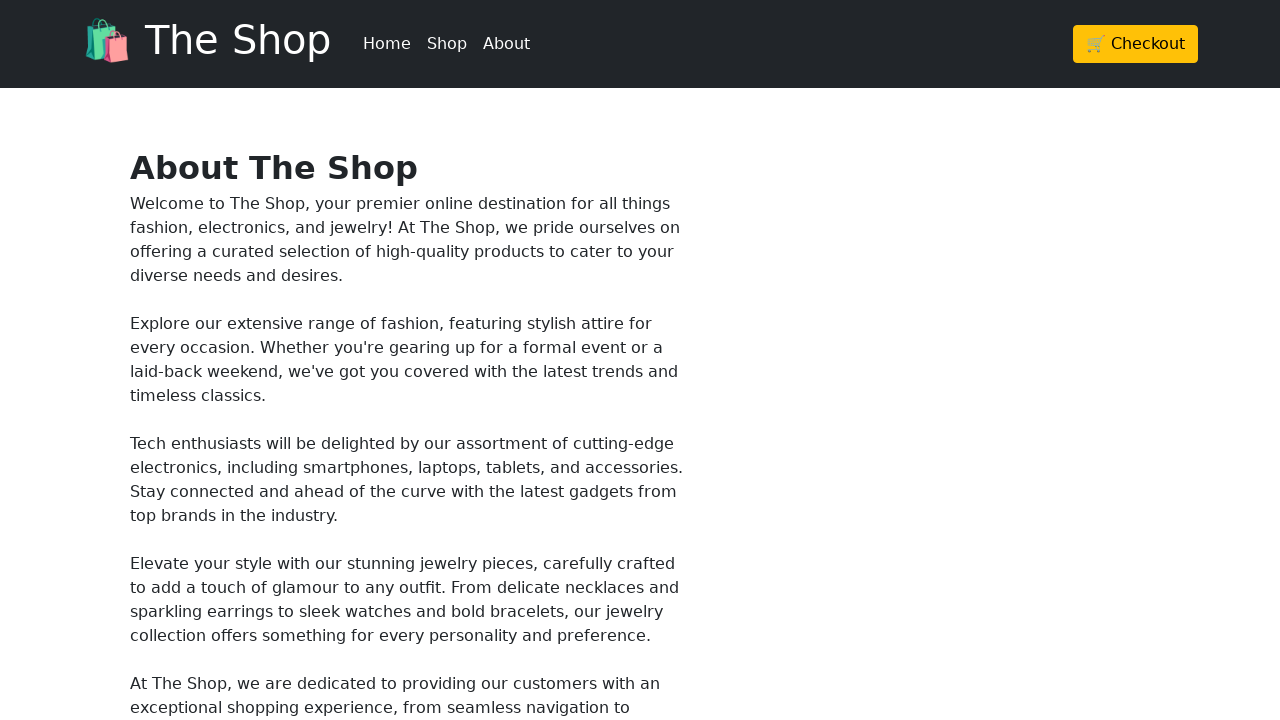

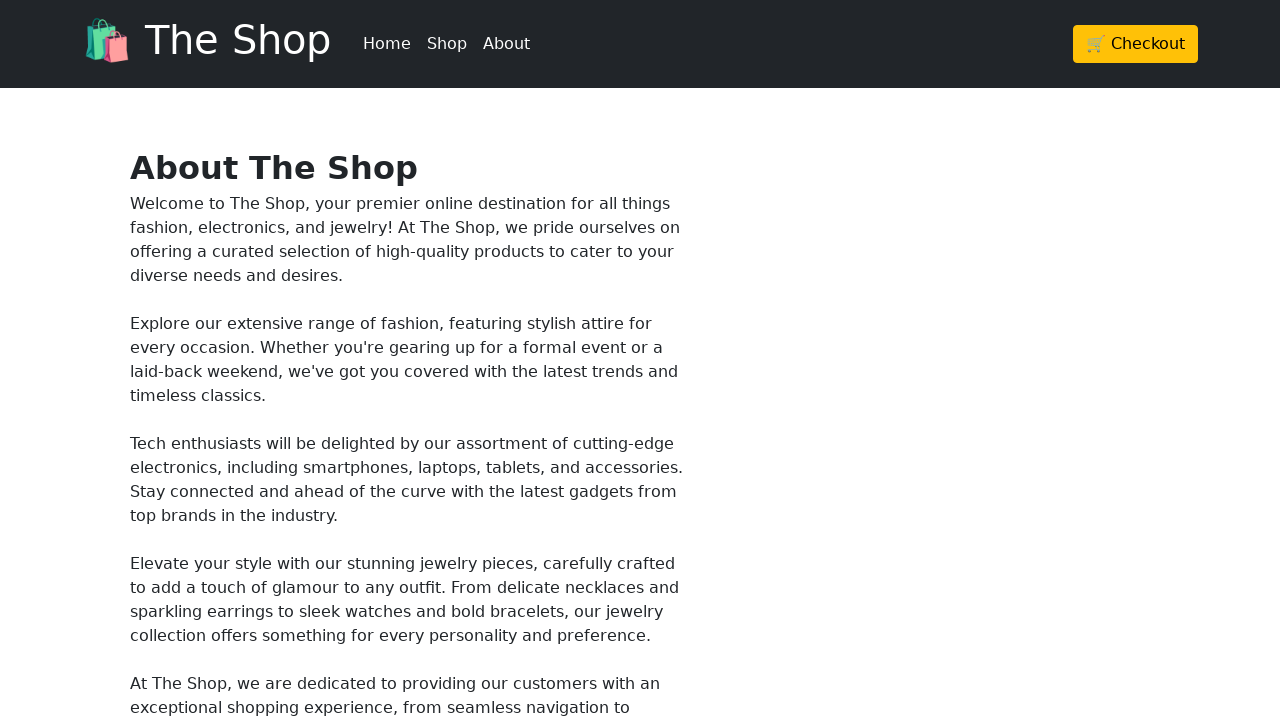